Tests the Add/Remove Elements functionality by clicking the Add Element button, verifying the Delete button appears, clicking Delete, and verifying the page title is still visible.

Starting URL: https://the-internet.herokuapp.com/add_remove_elements/

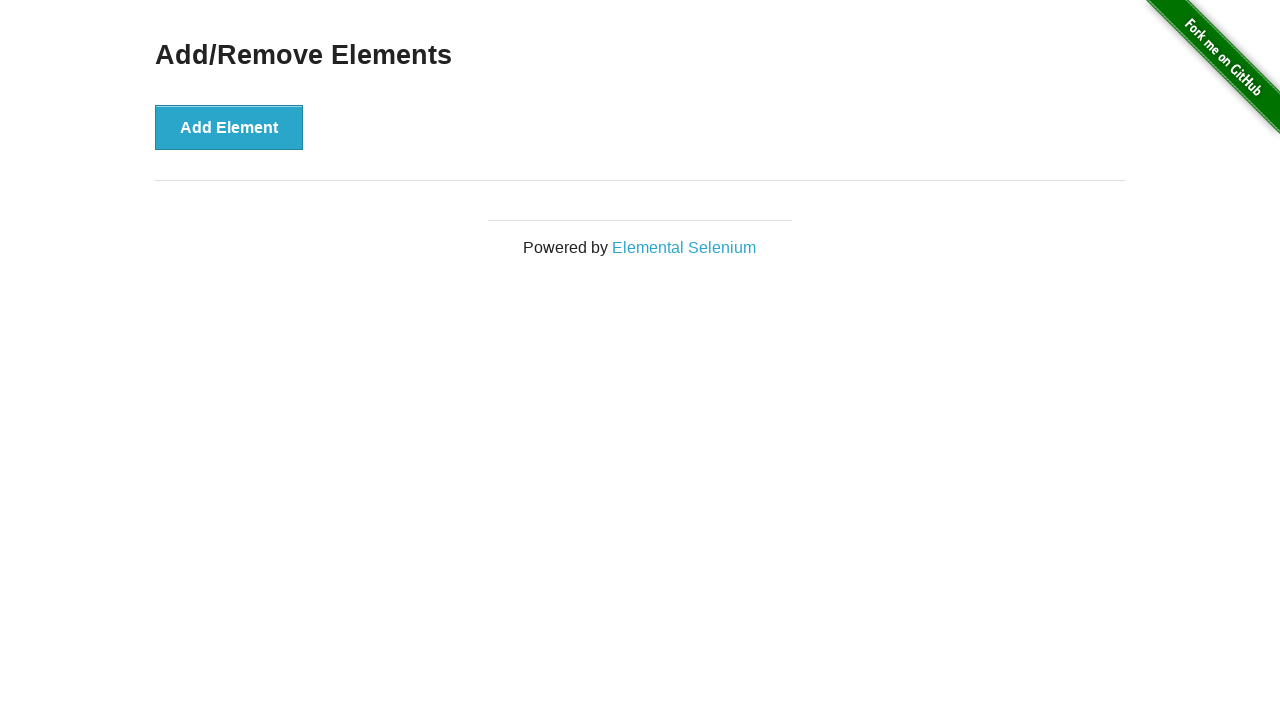

Clicked the Add Element button at (229, 127) on xpath=//*[text()='Add Element']
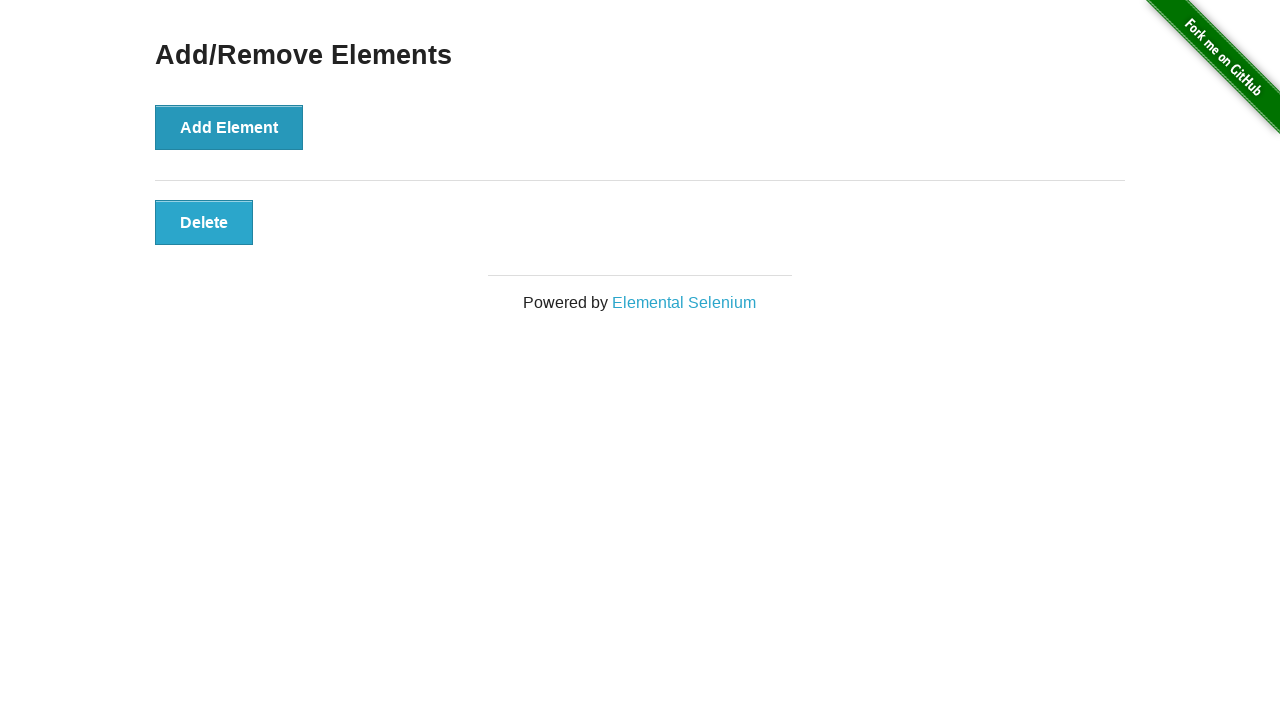

Waited for Delete button to be visible
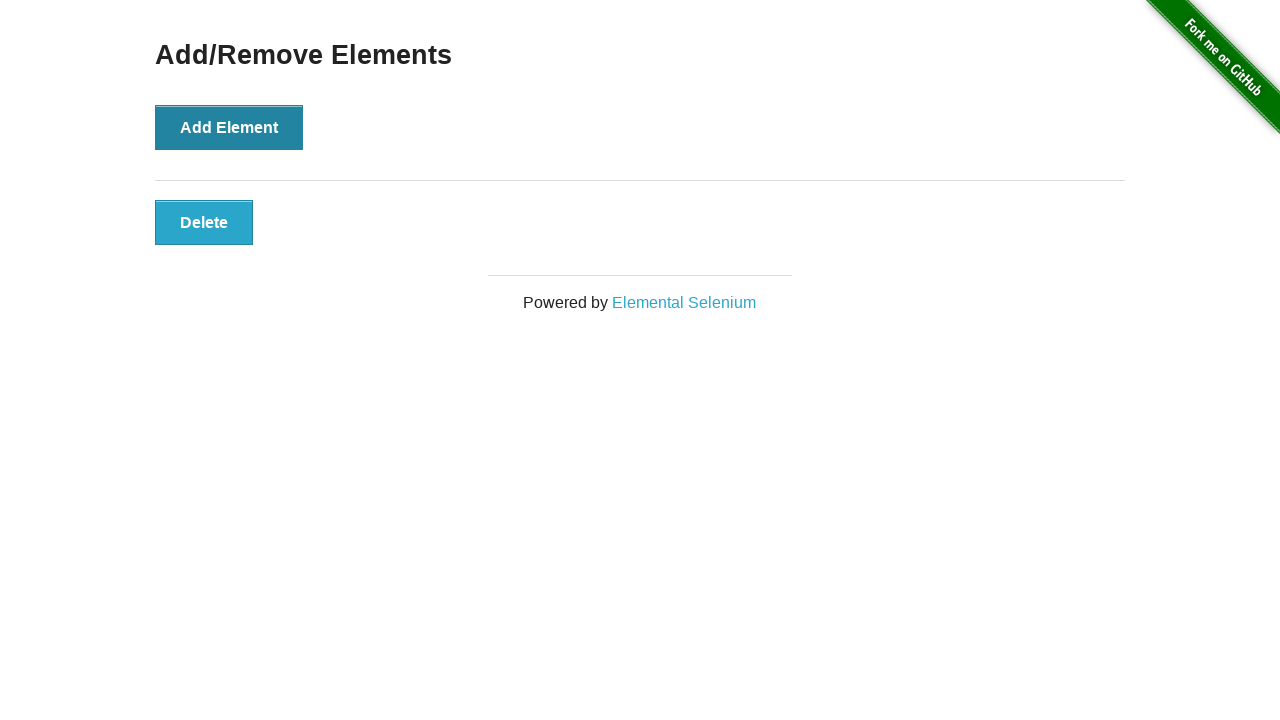

Located the Delete button element
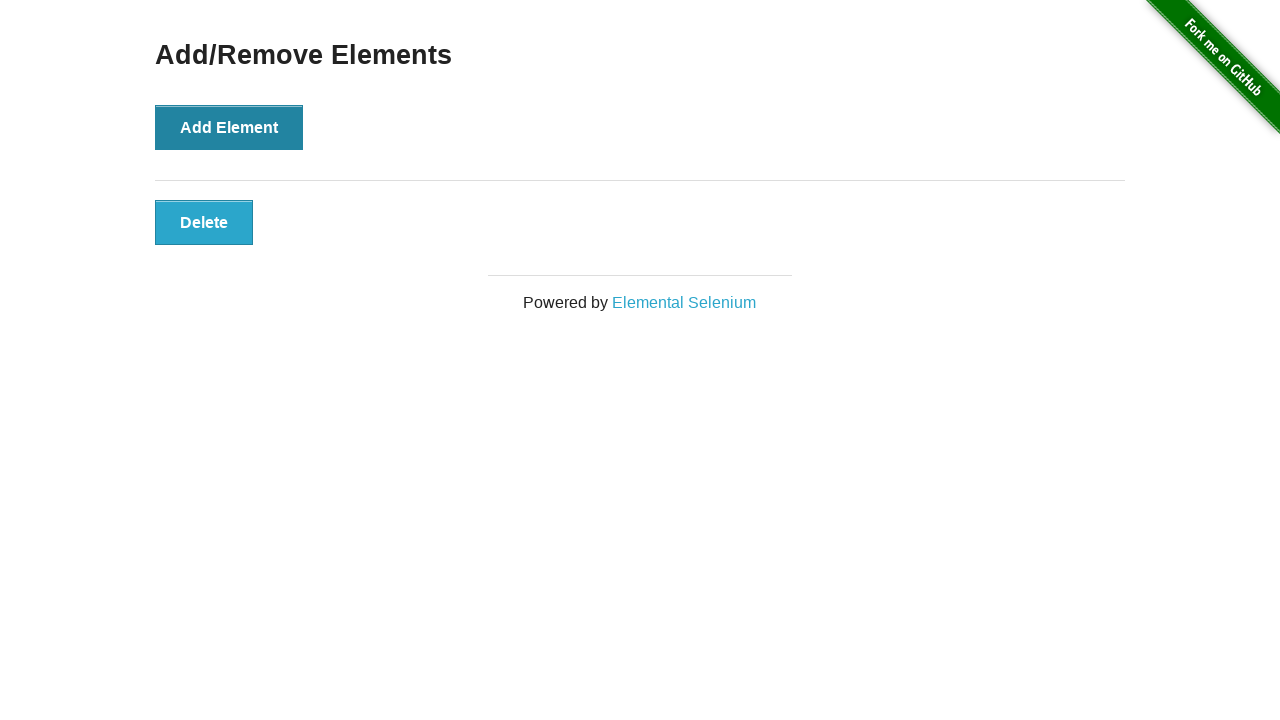

Verified Delete button is visible
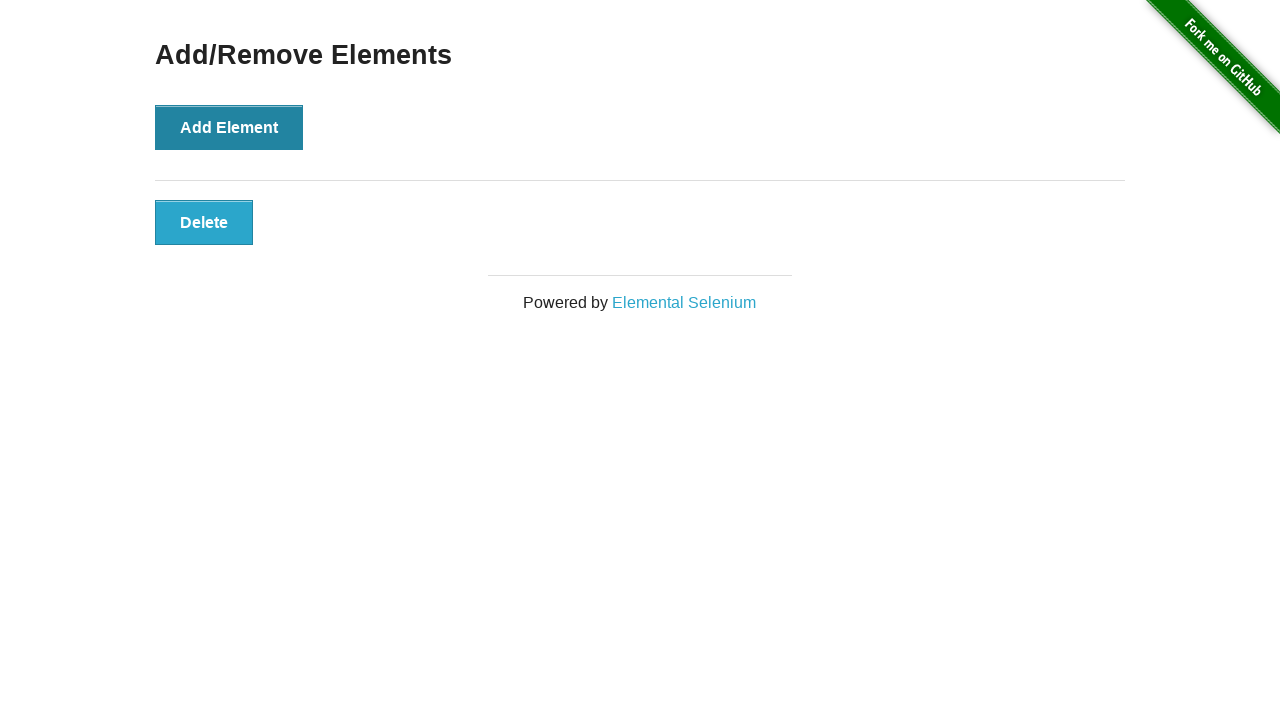

Clicked the Delete button at (204, 222) on xpath=//*[text()='Delete']
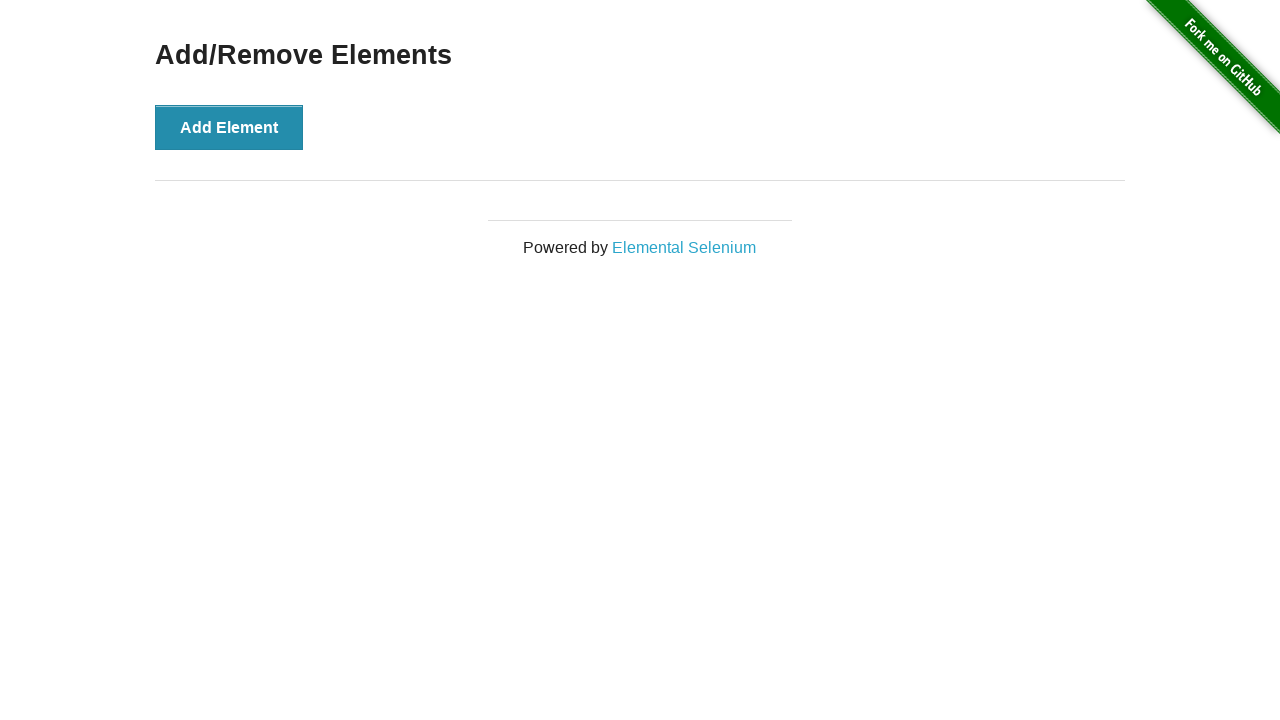

Located the Add/Remove Elements heading
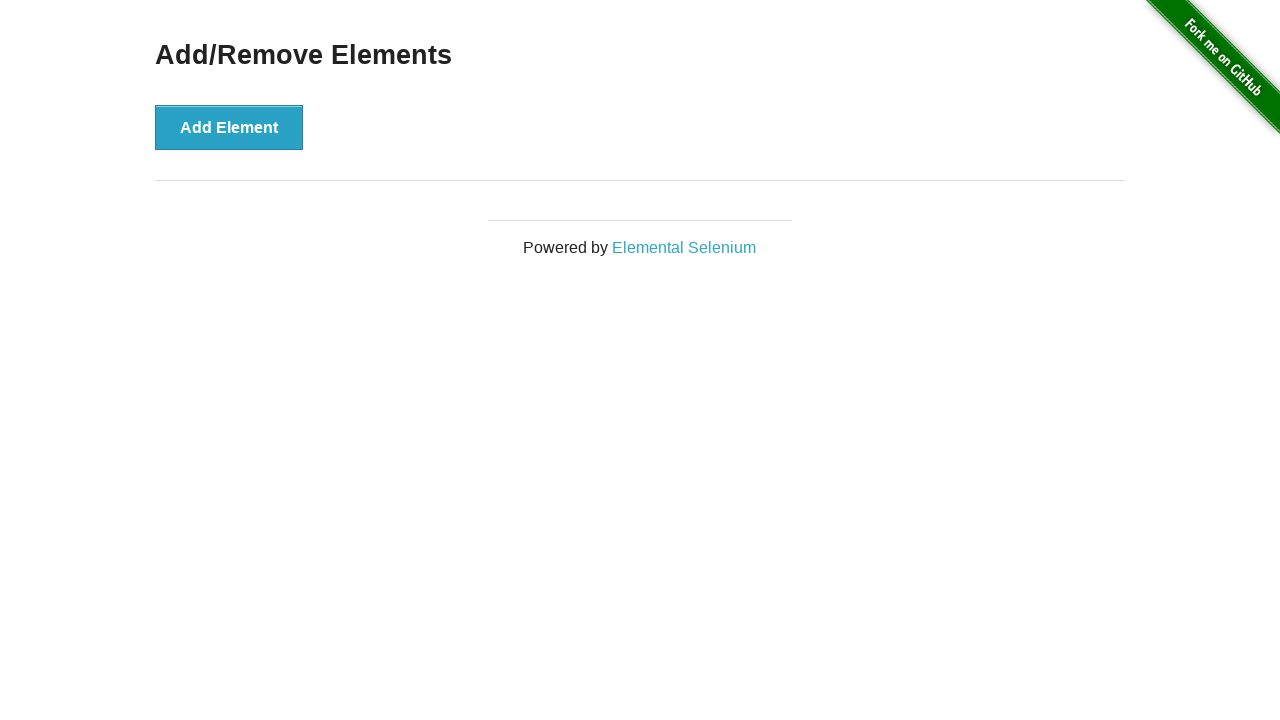

Verified Add/Remove Elements heading is still visible
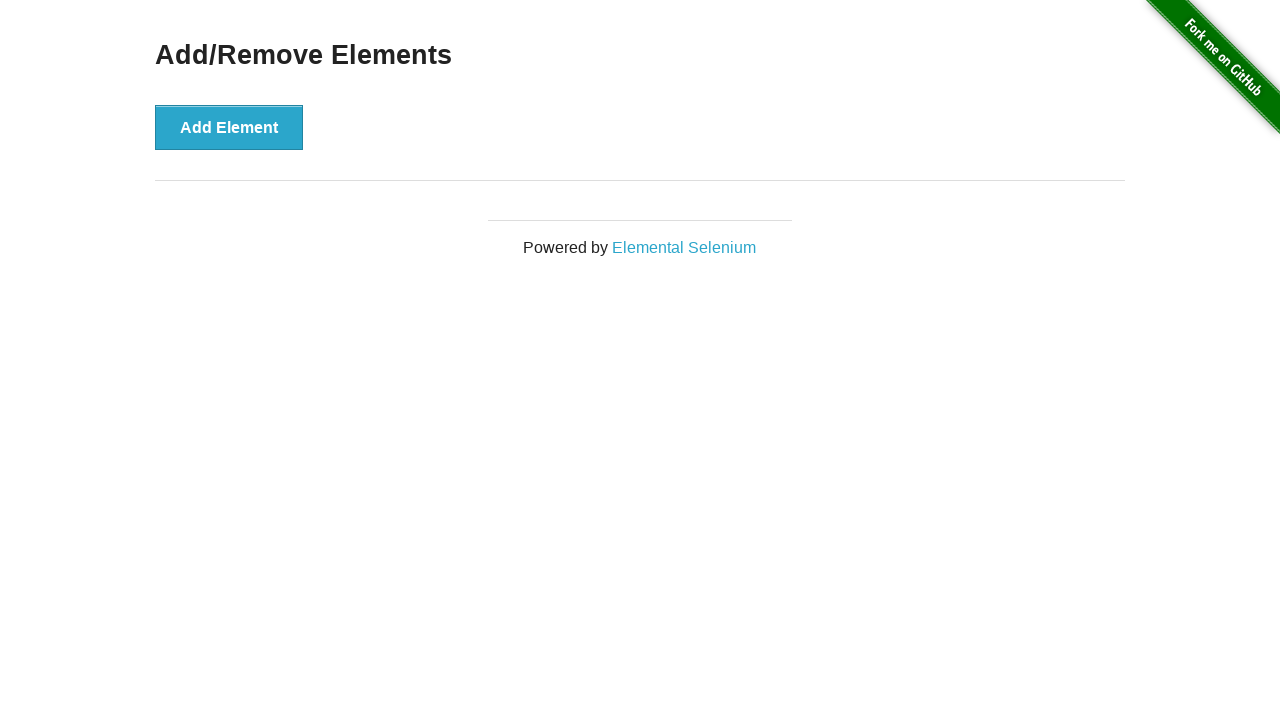

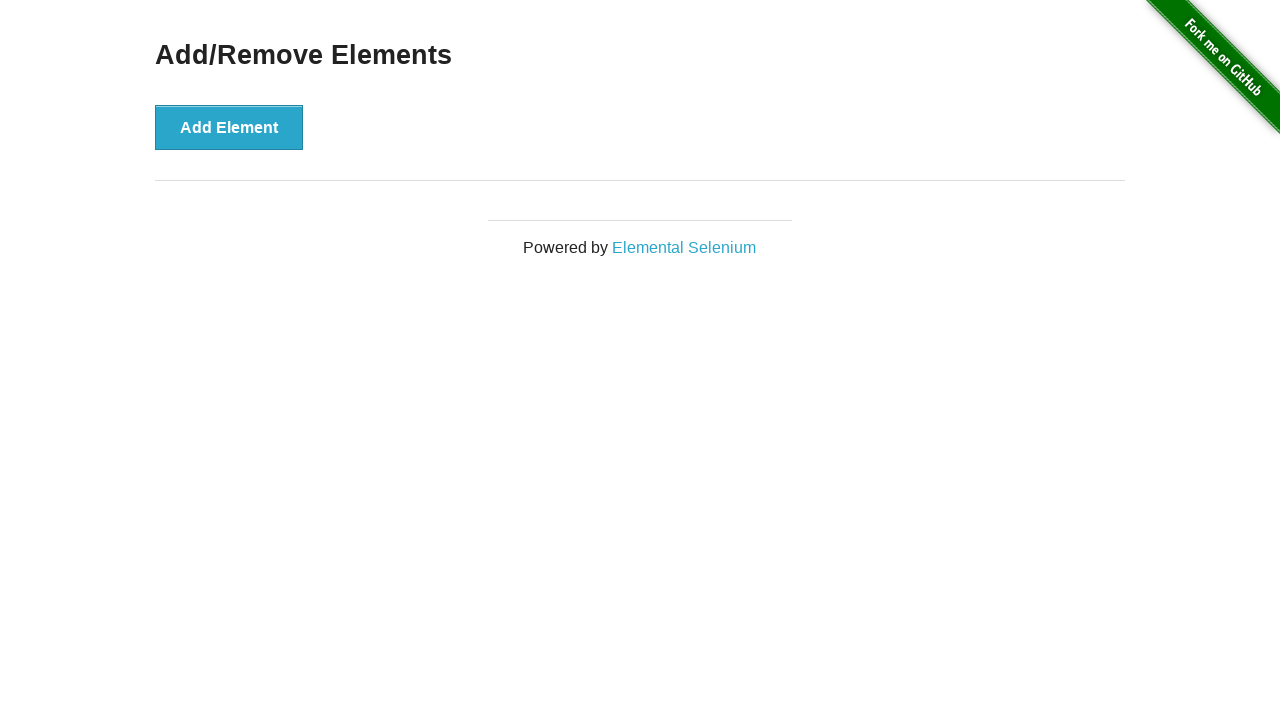